Tests a job application form by filling in personal details, selecting a position, choosing work location preference, entering experience, selecting skills, and submitting the form to verify successful submission.

Starting URL: https://paulocoliveira.github.io/mypages/jobapplication.html

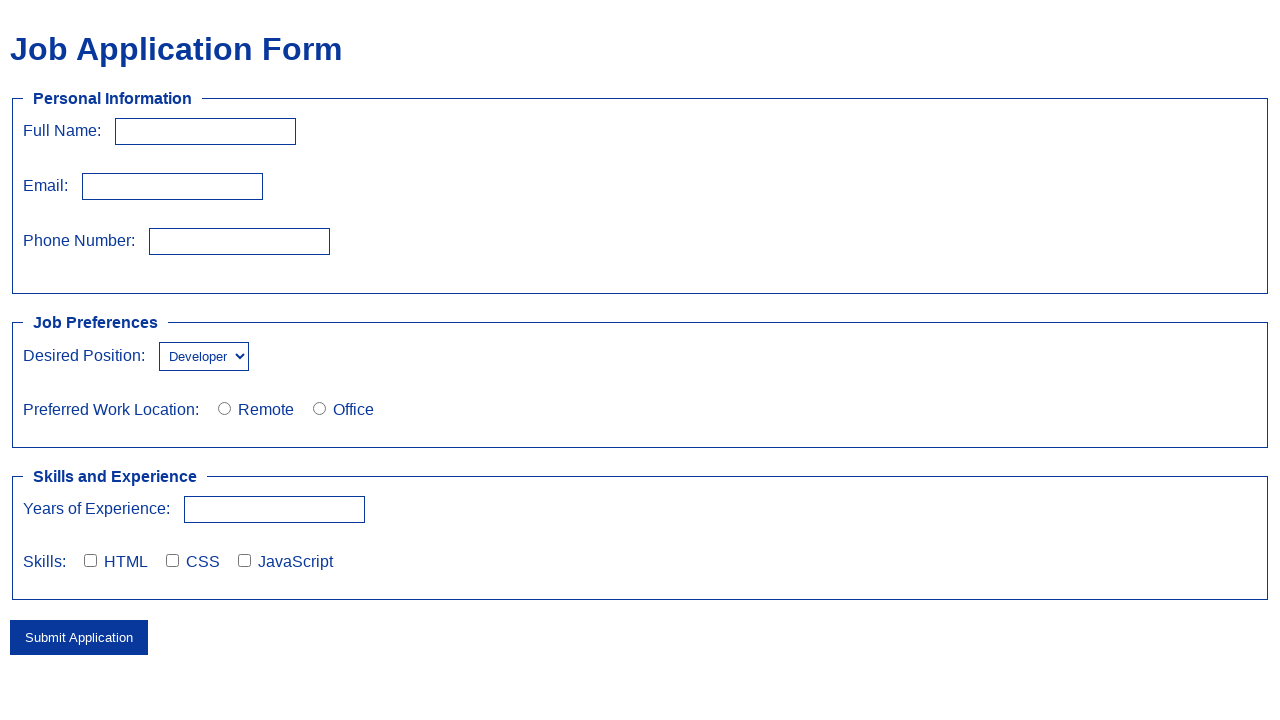

Filled full name field with 'Thalita Lisboa' on #fullName
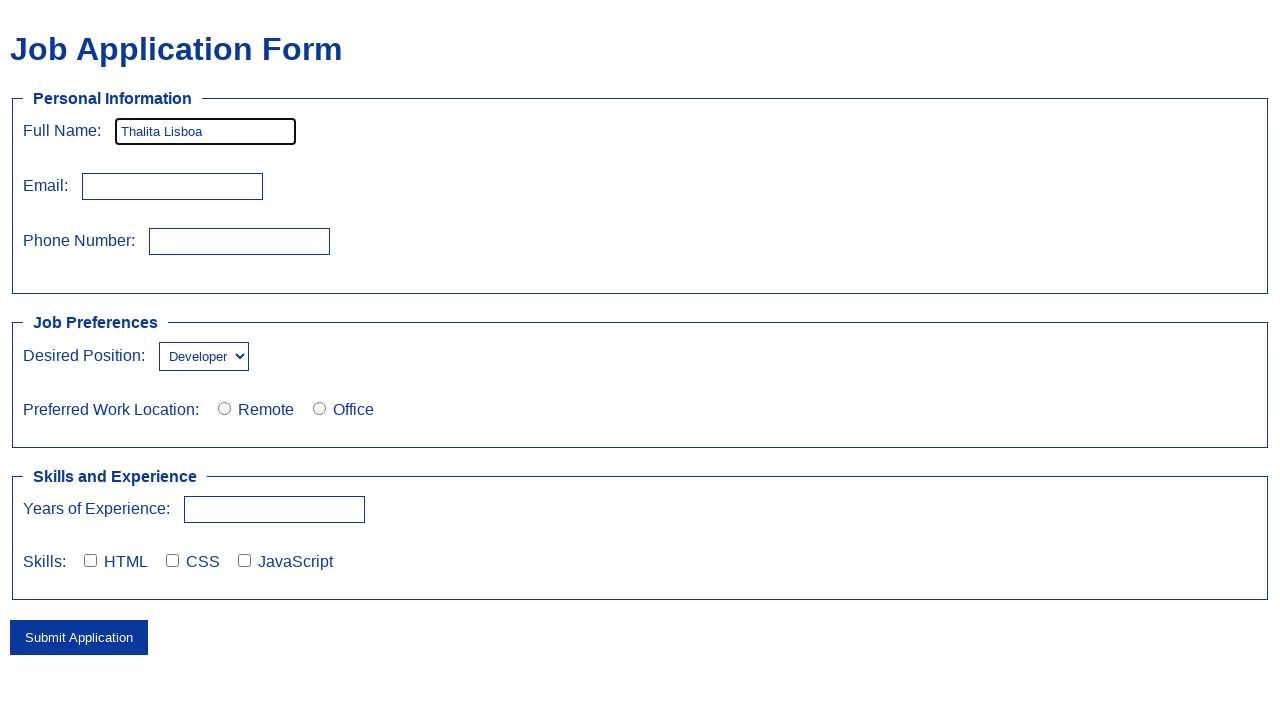

Filled email field with 'teste@gmail.com' on #email
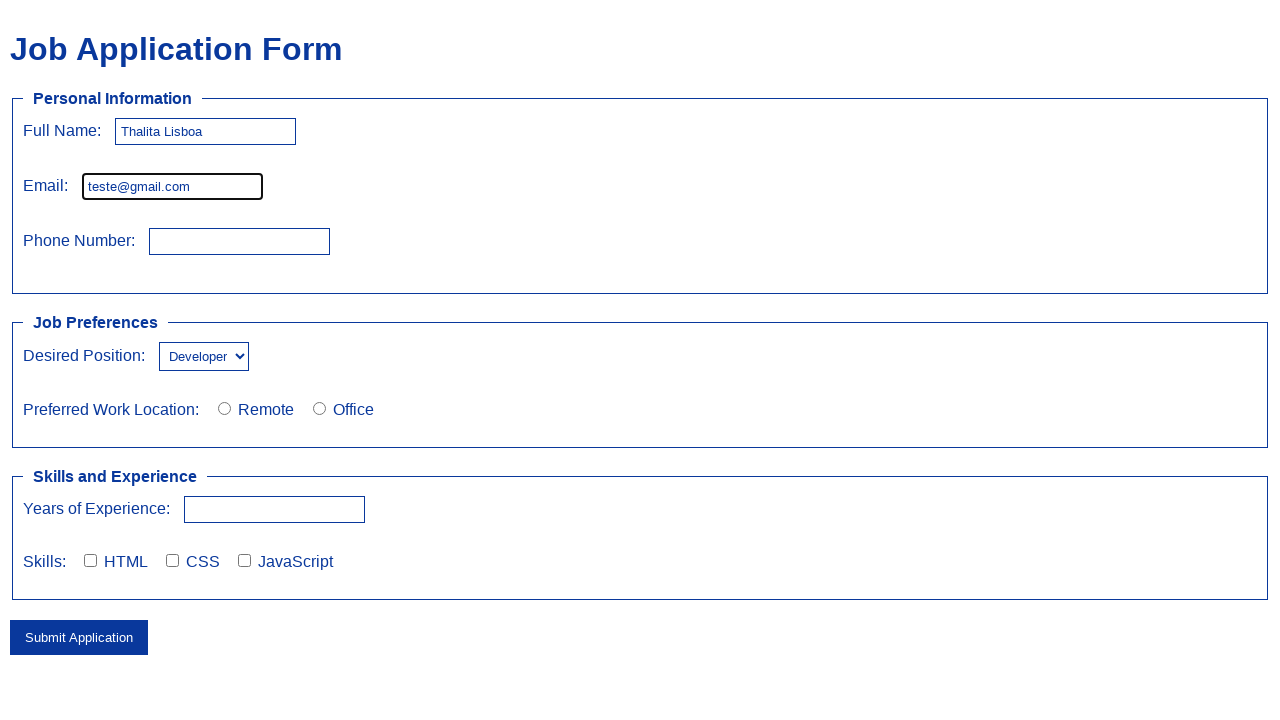

Filled phone number field with '123456789' on #phoneNumber
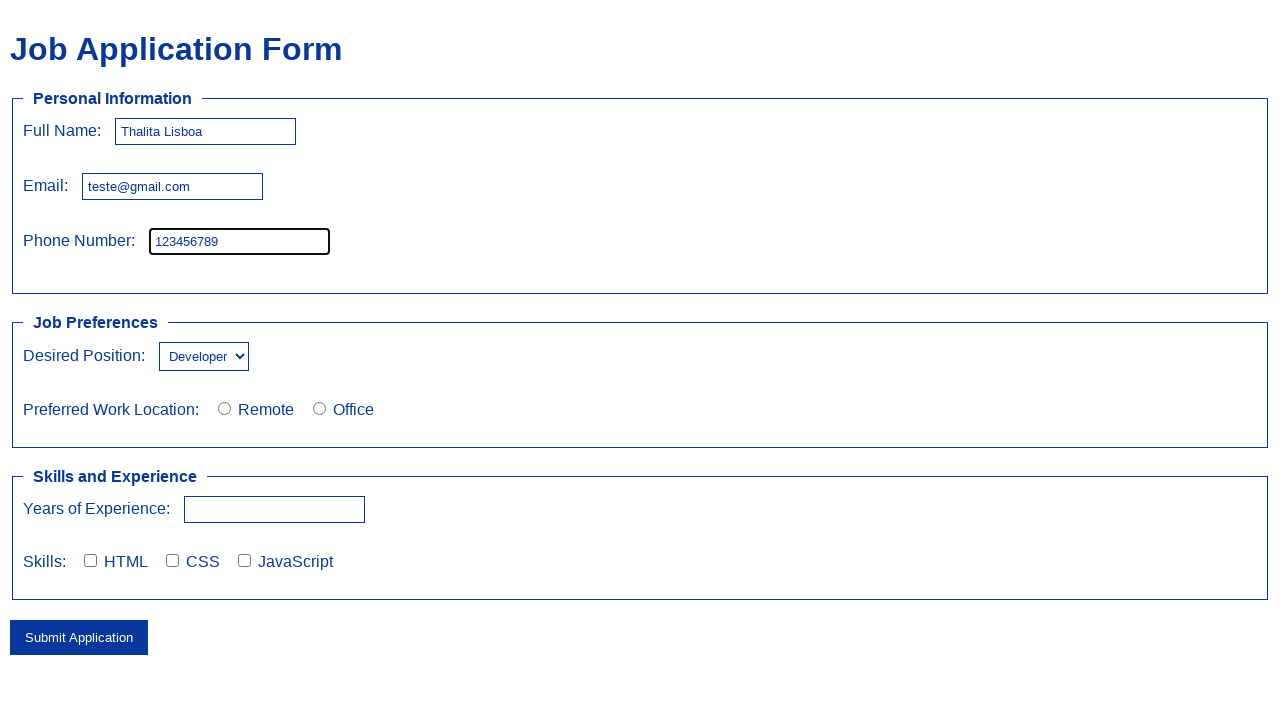

Selected 'Manager' from desired position dropdown on #desiredPosition
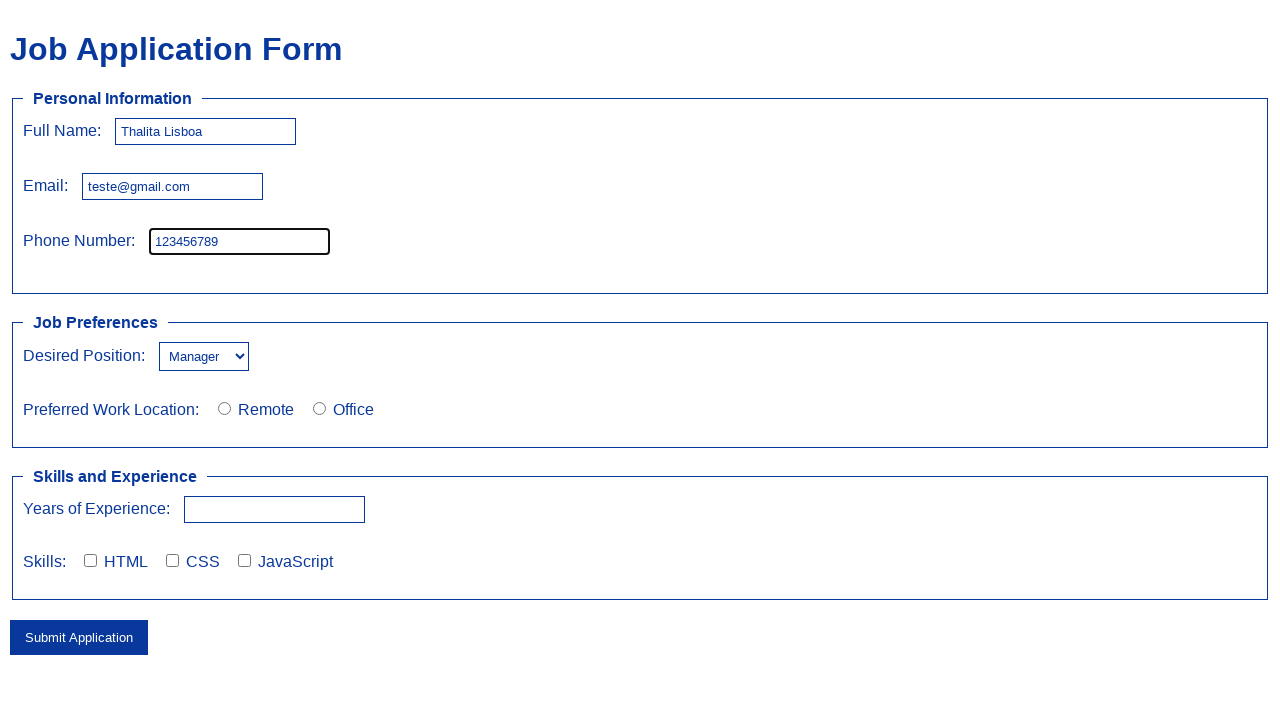

Selected remote work location preference at (224, 408) on #location1
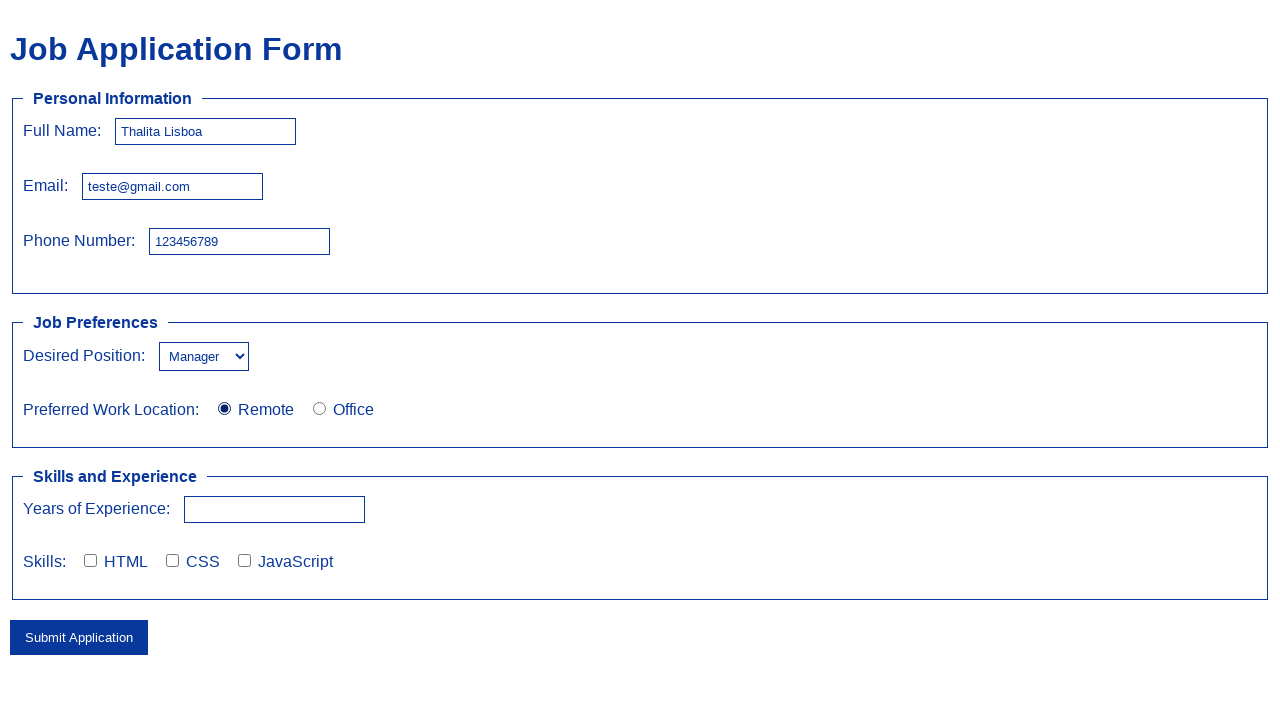

Filled years of experience field with '13' on #experienceYears
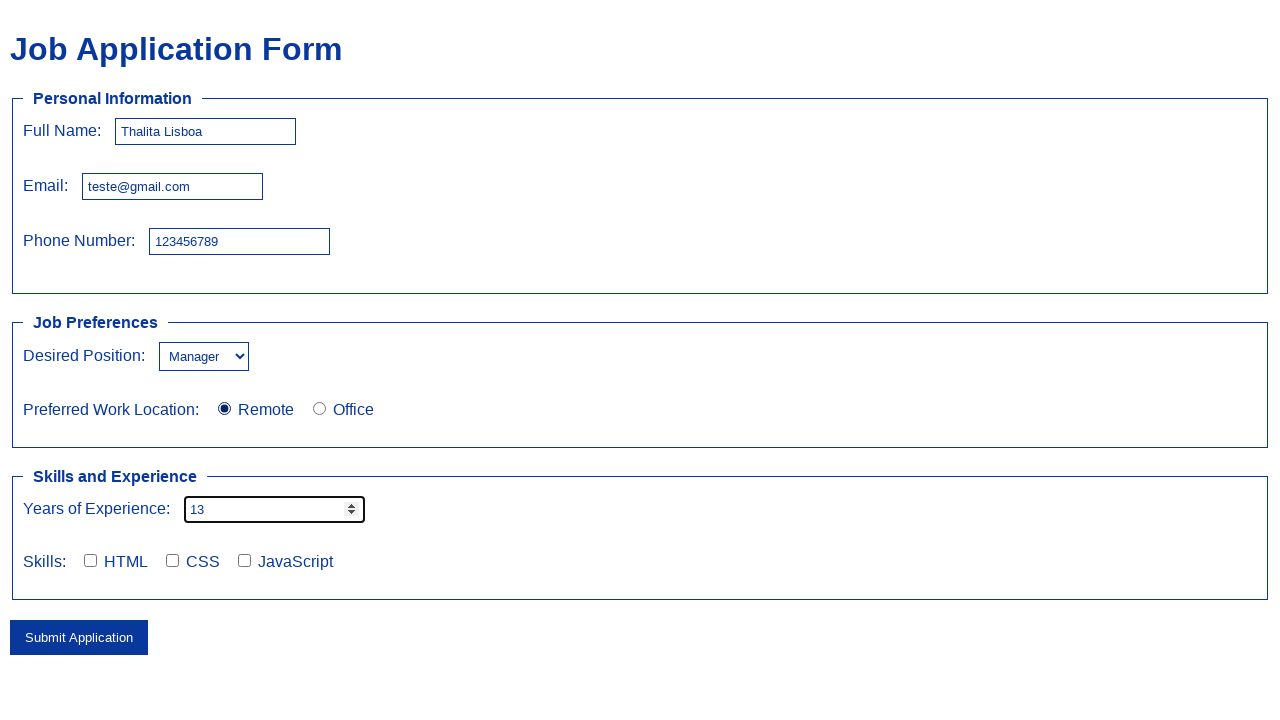

Selected skill 1 at (90, 560) on #skill1
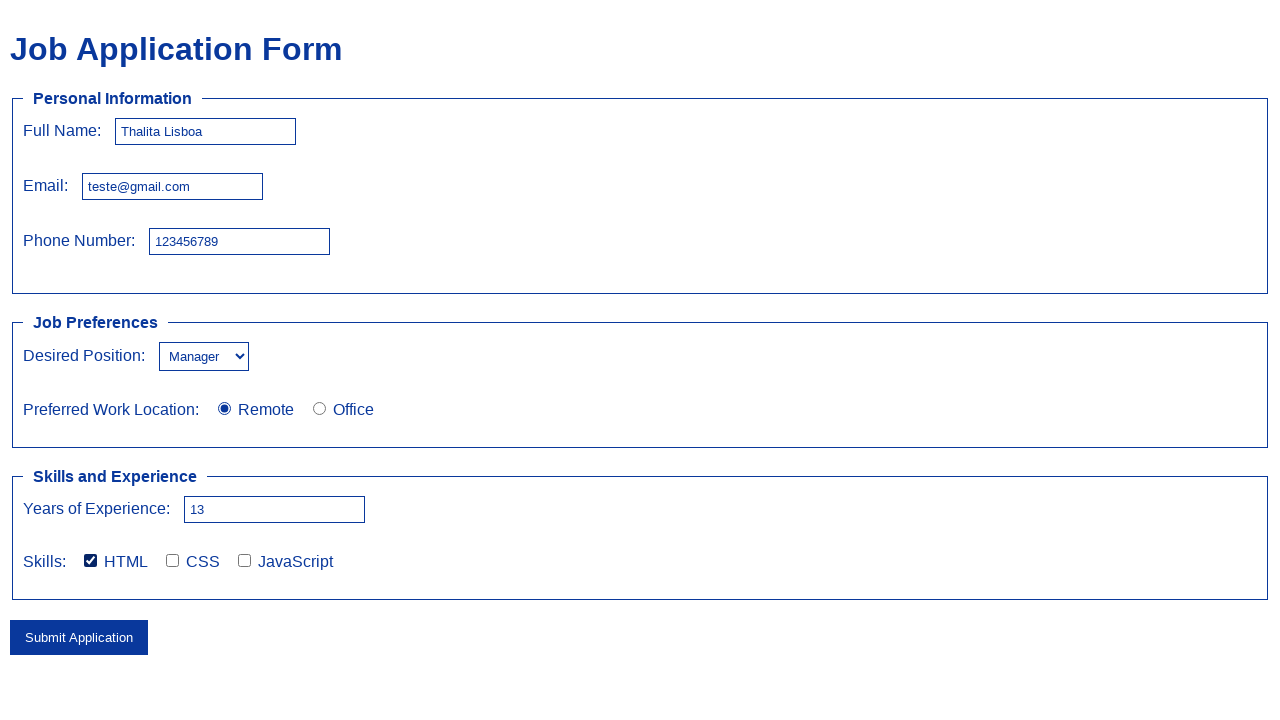

Selected skill 3 at (244, 560) on #skill3
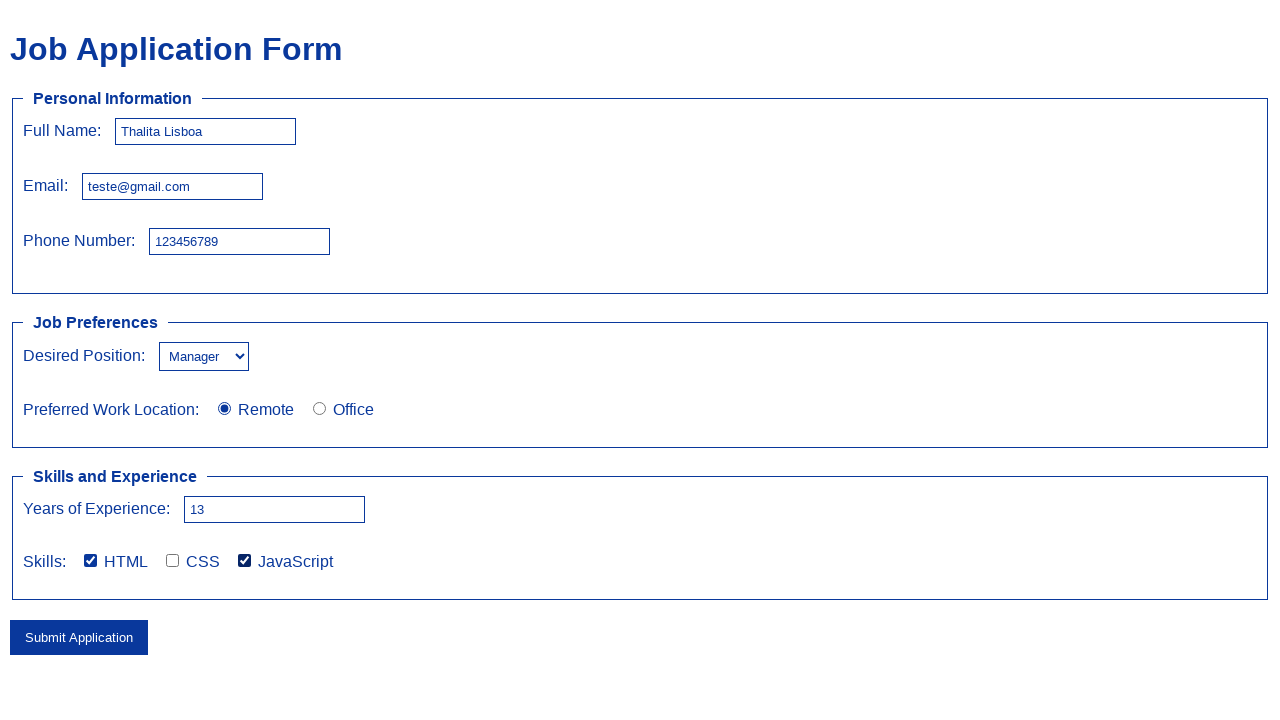

Clicked submit button to submit job application form at (79, 637) on button
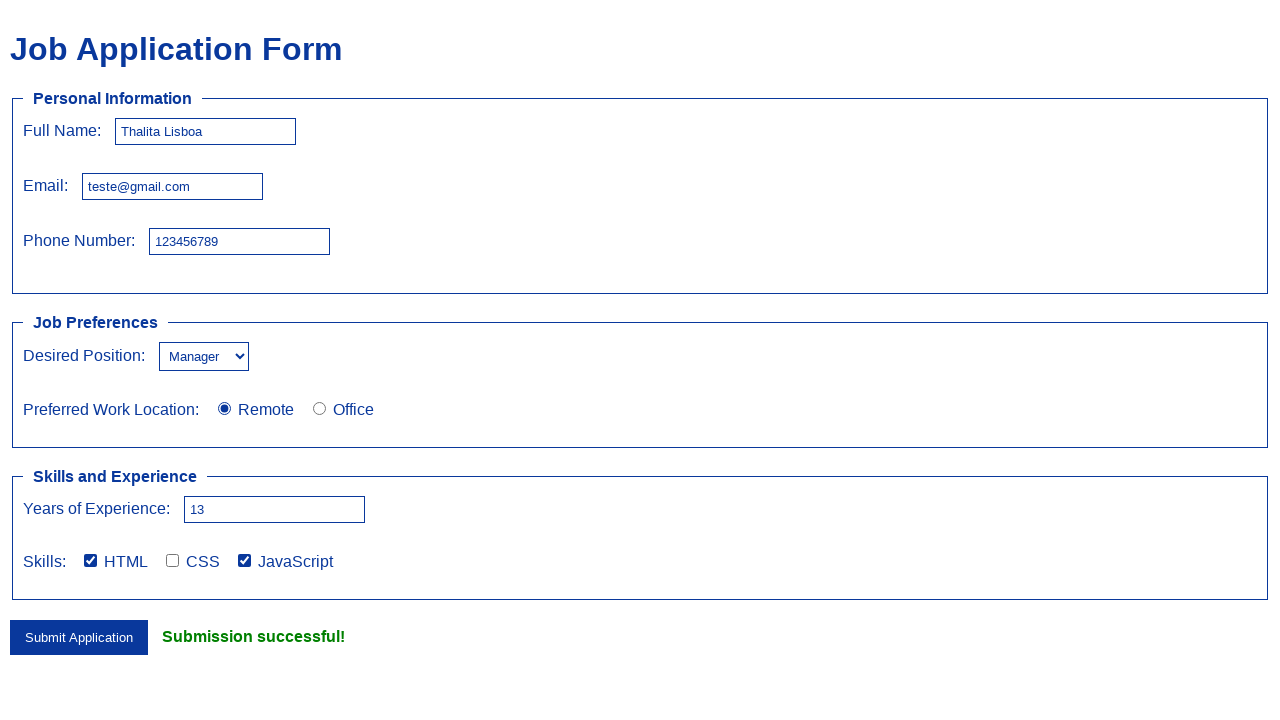

Success message element loaded
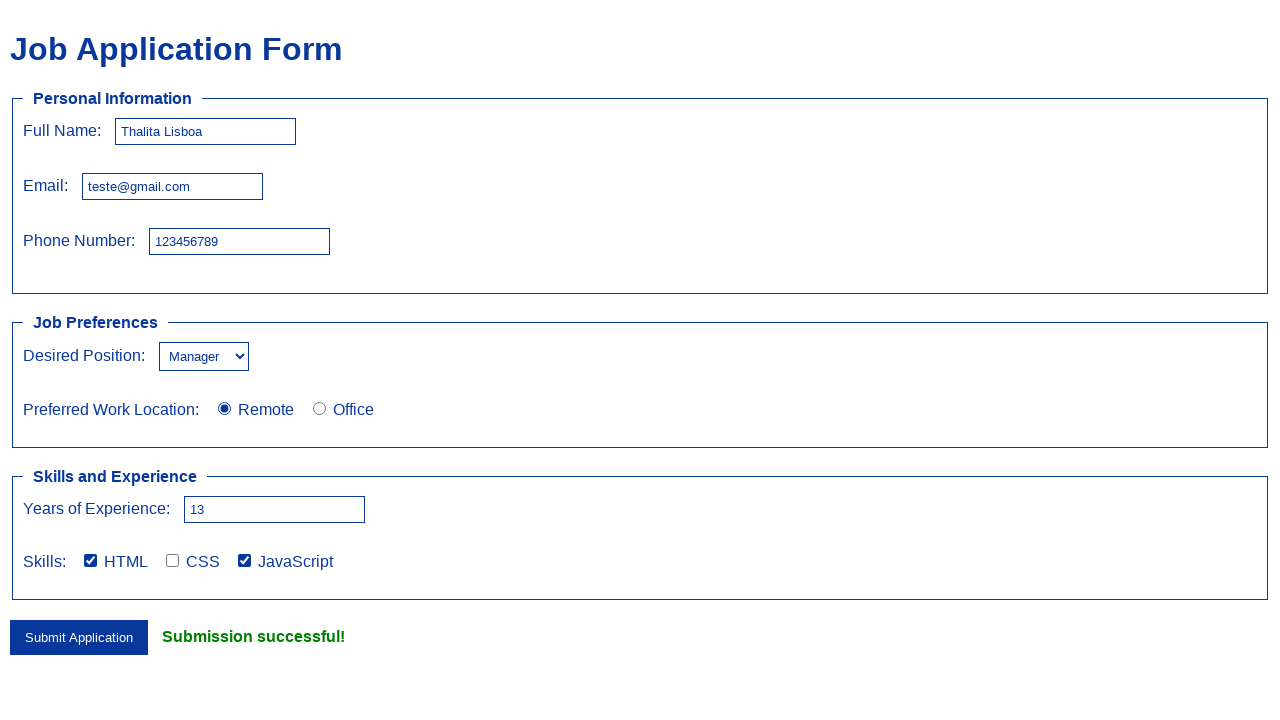

Retrieved success message text content
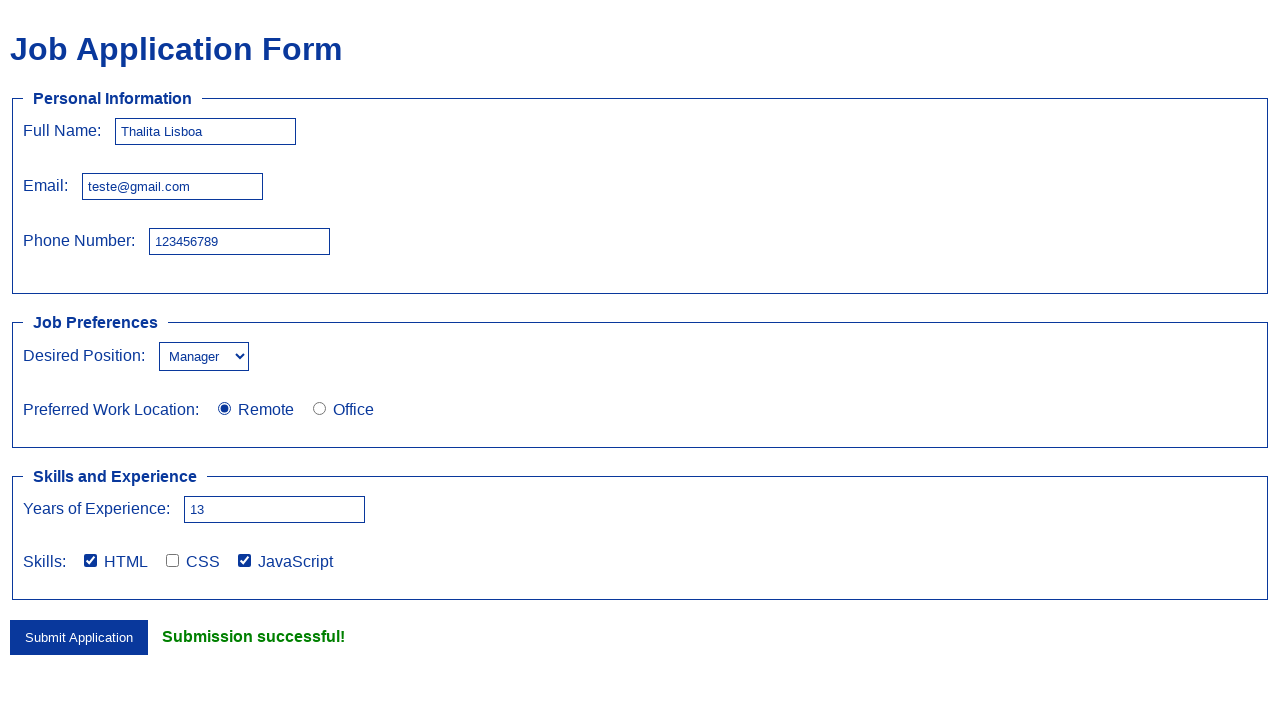

Verified 'Submission successful!' message in response
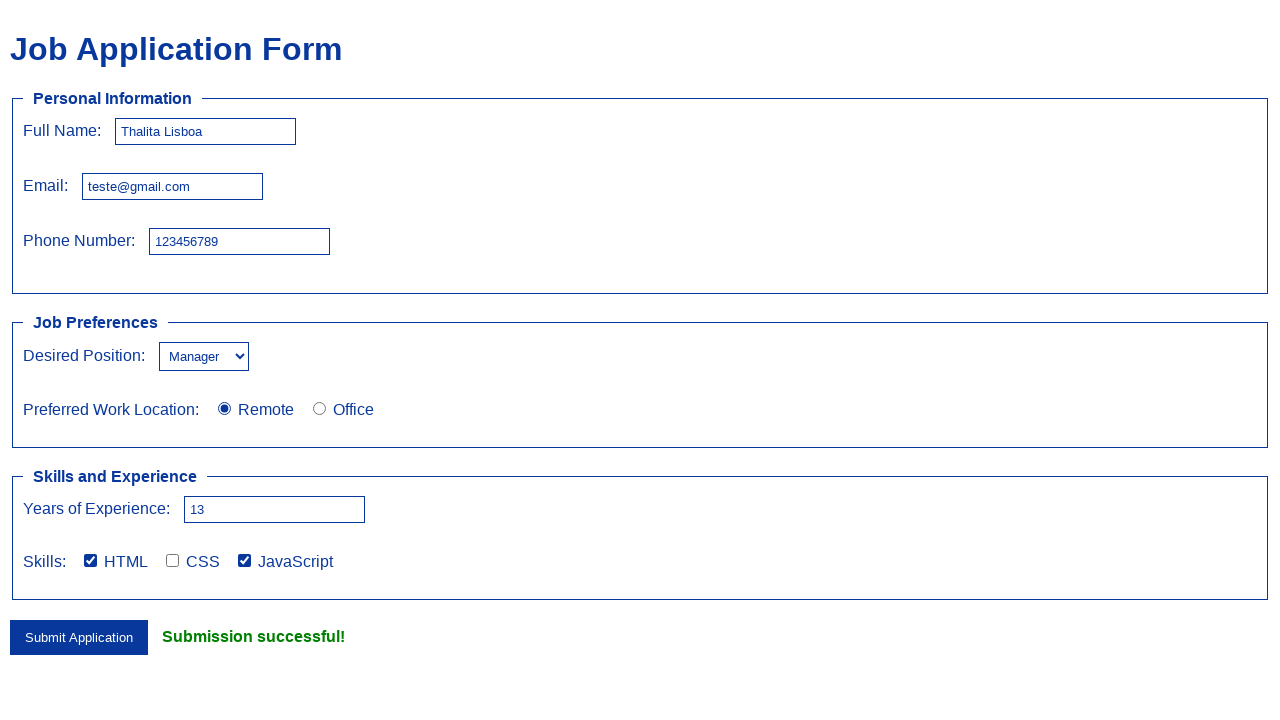

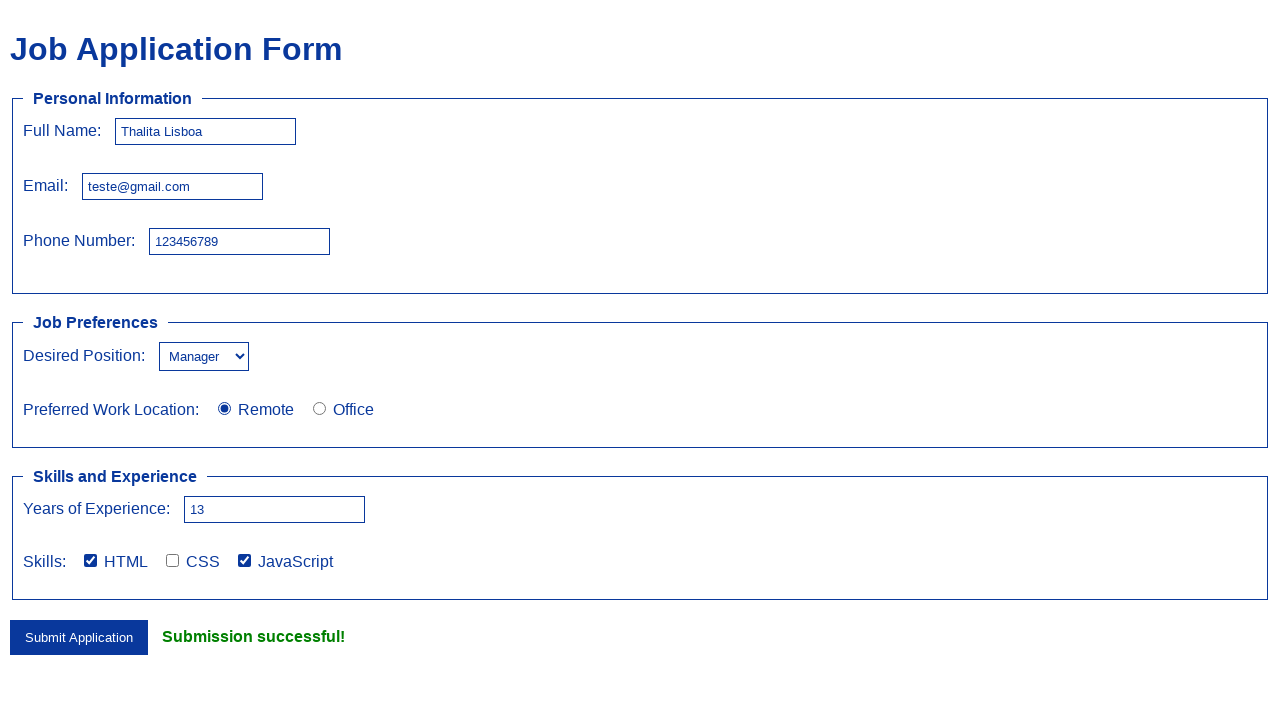